Tests alert dismissal by clicking a confirmation alert button and dismissing it

Starting URL: http://omayo.blogspot.com

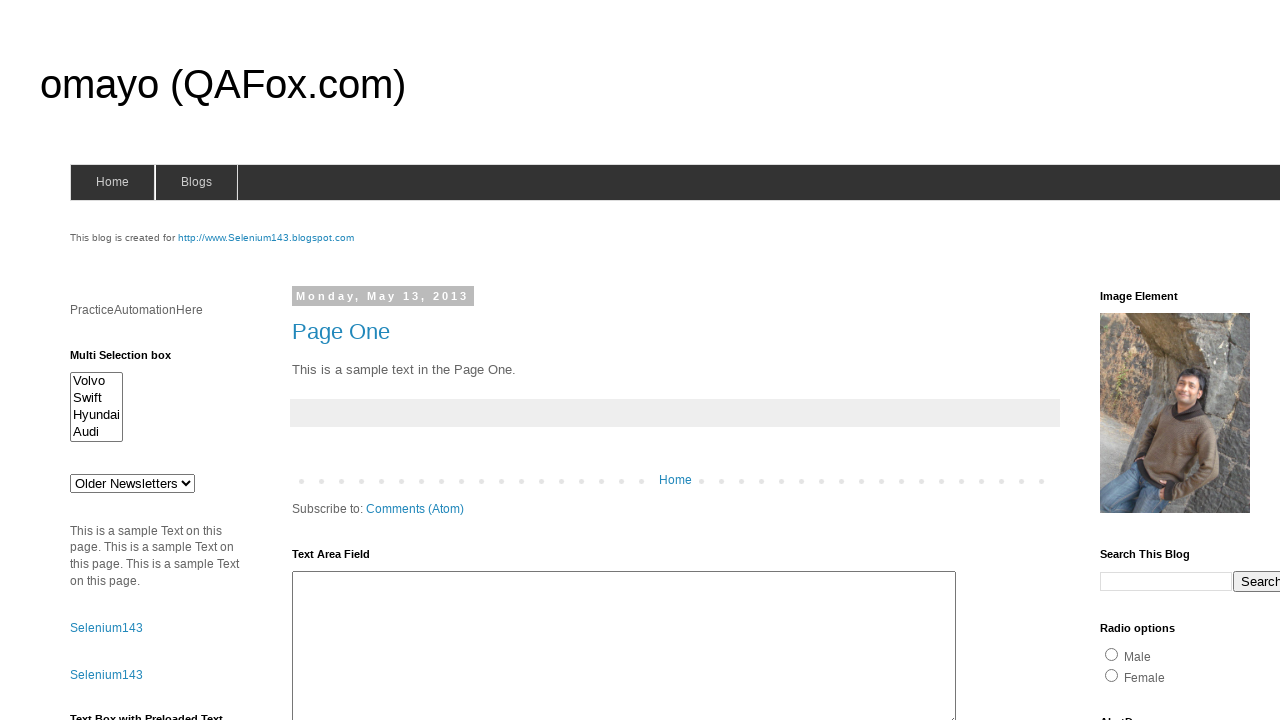

Set up dialog handler to automatically dismiss alerts
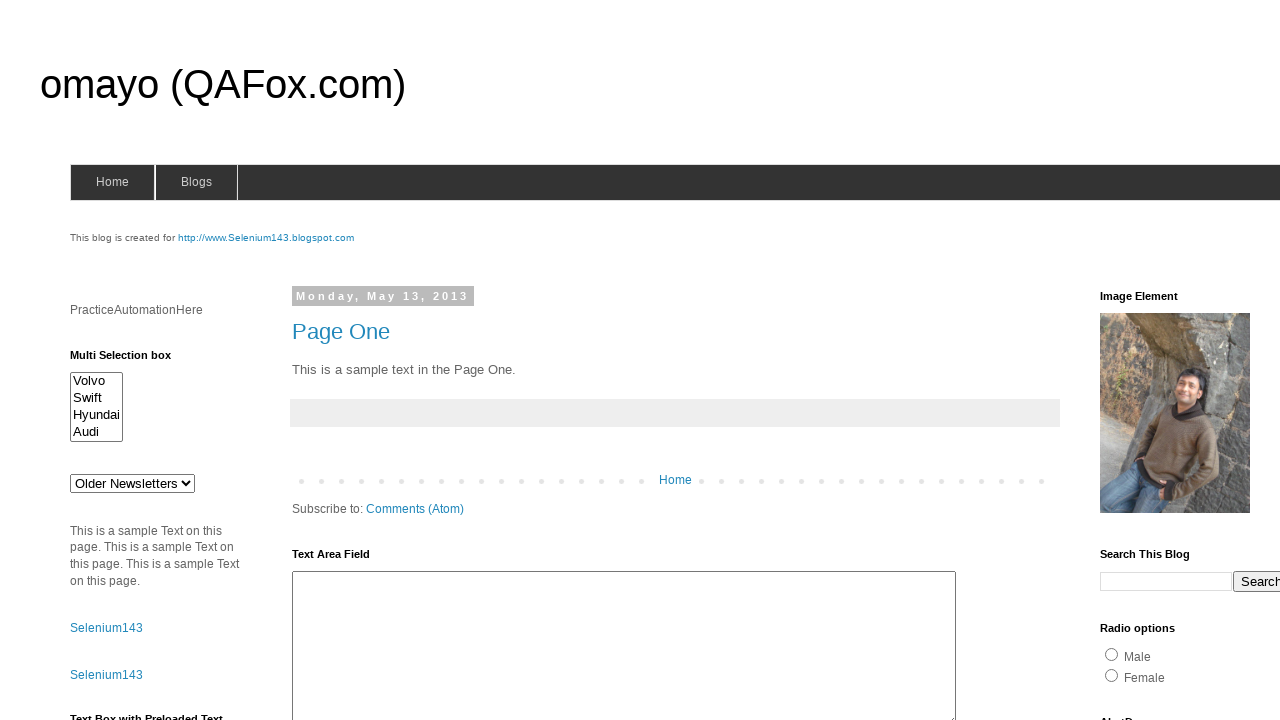

Clicked confirmation alert button at (1155, 361) on #confirm
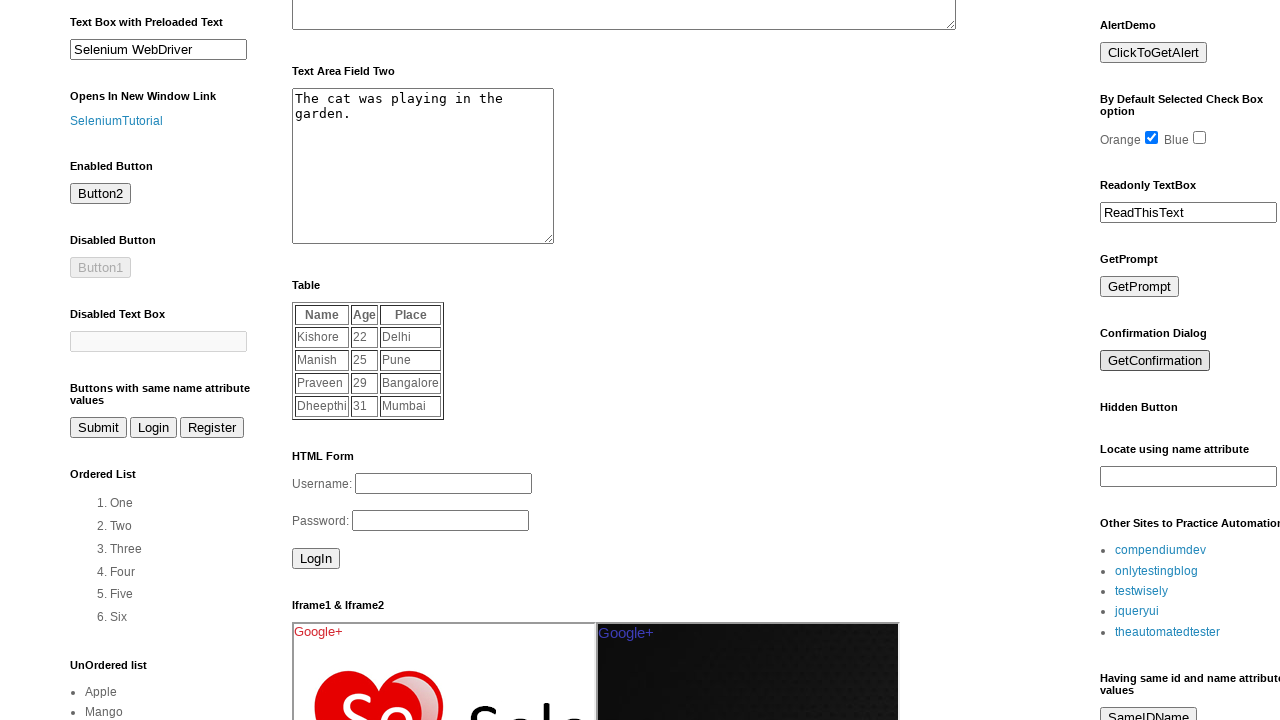

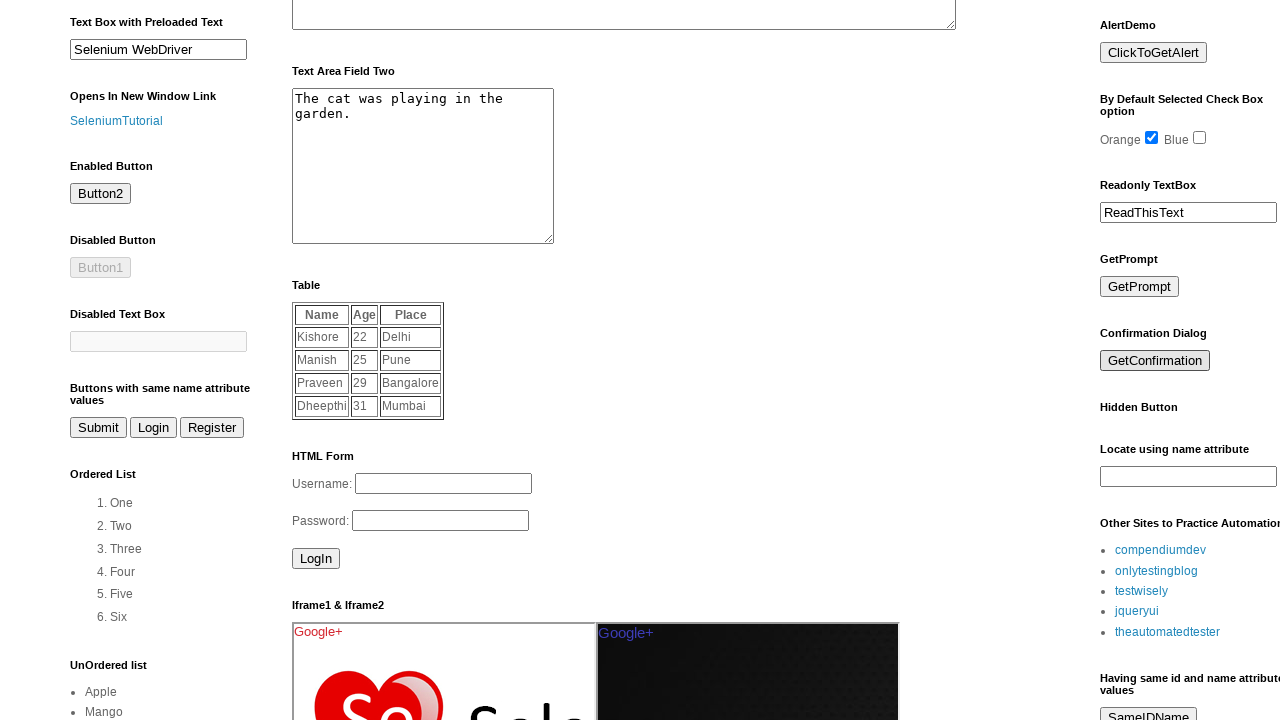